Tests the add/remove elements functionality by clicking the Add Element button multiple times, verifying elements are added, then clicking a Delete button and verifying an element is removed

Starting URL: https://loopcamp.vercel.app/add-remove-elements.html

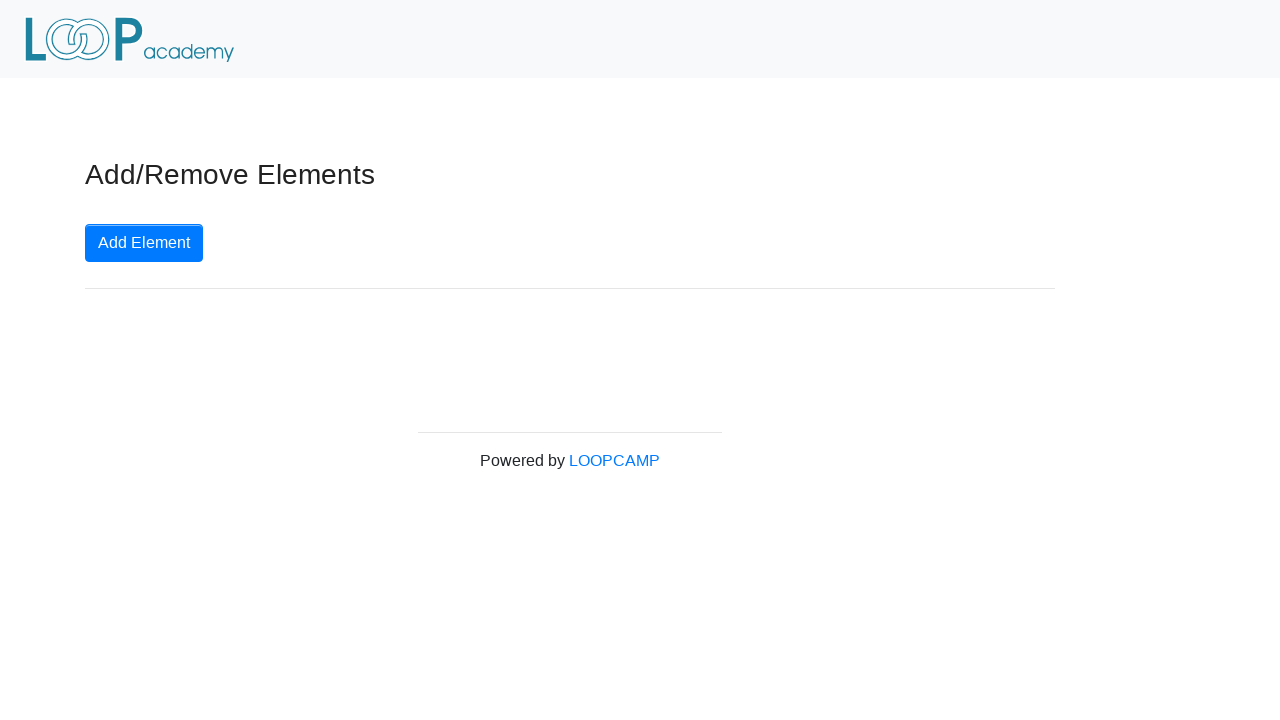

Navigated to add-remove elements page
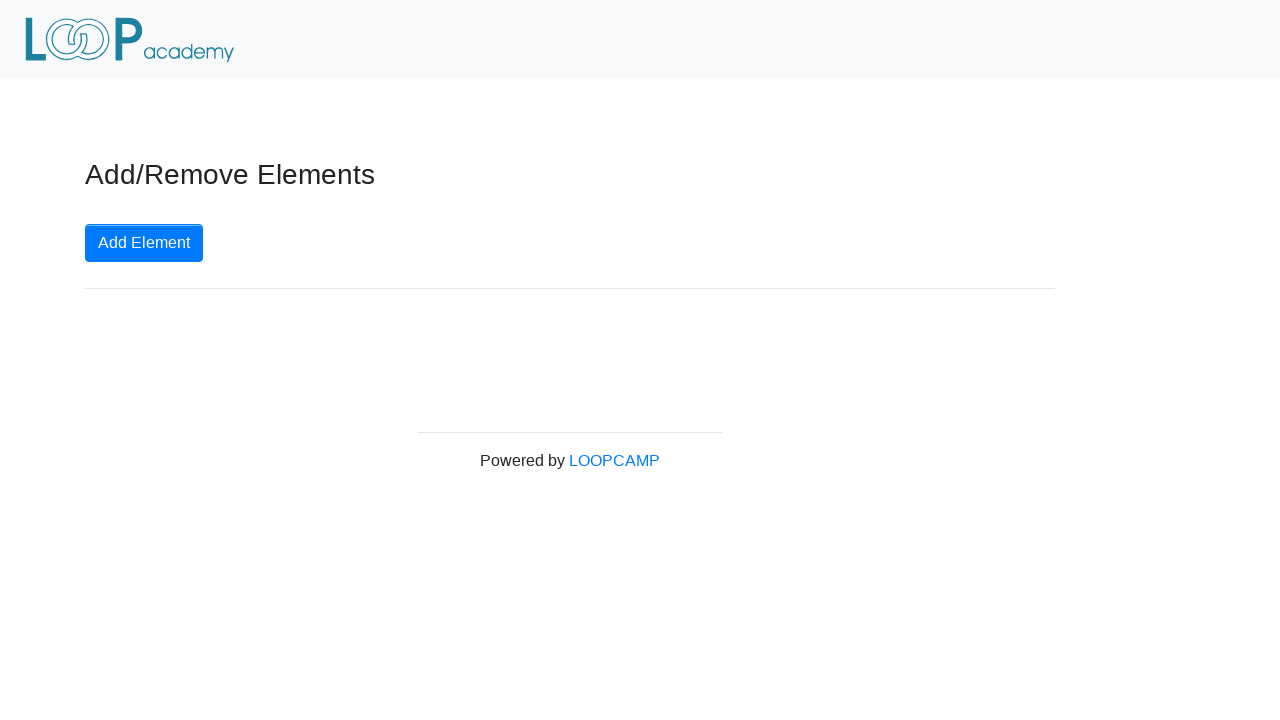

Verified Add Element button text is correct
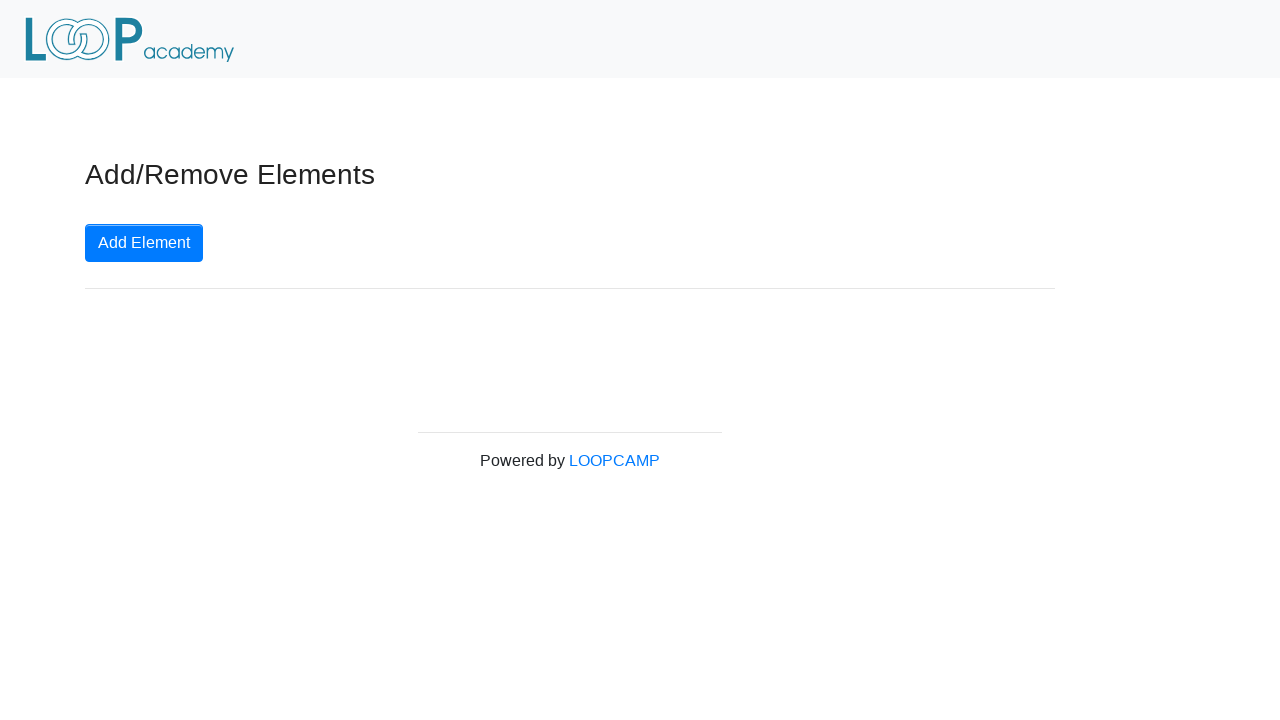

Verified no delete buttons exist initially
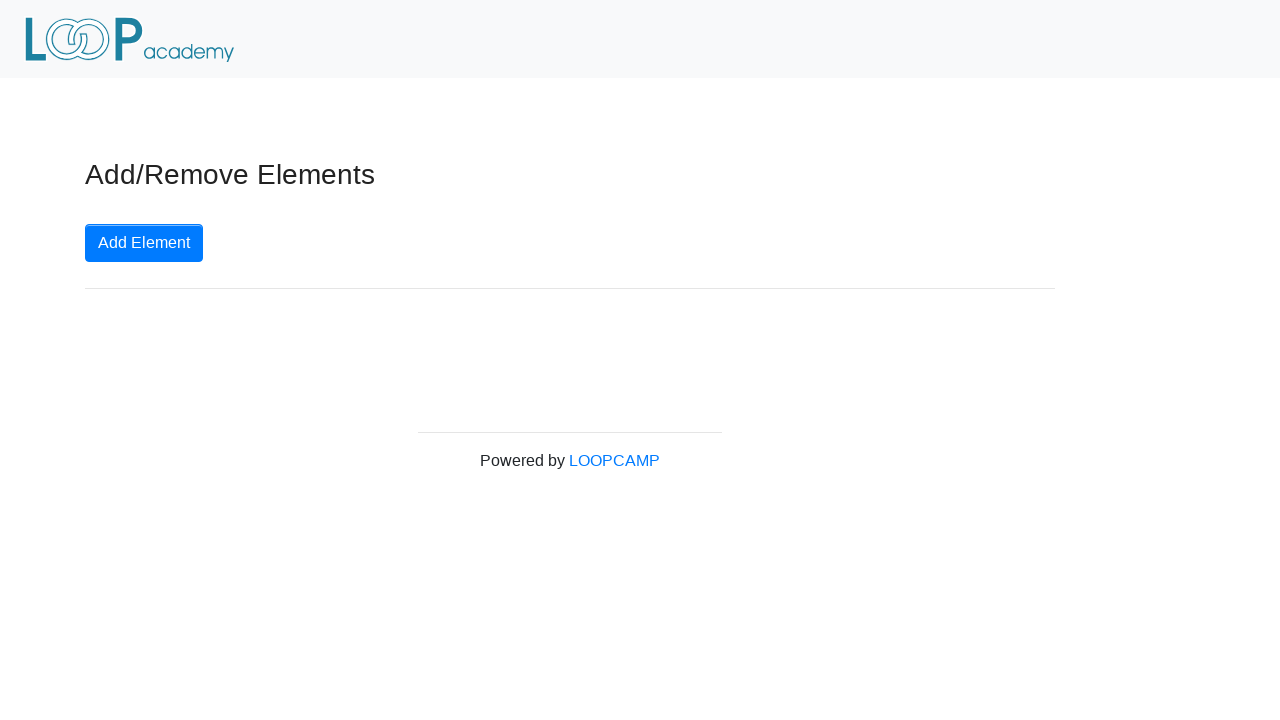

Clicked Add Element button (click 1 of 1) at (144, 243) on button.btn.btn-primary
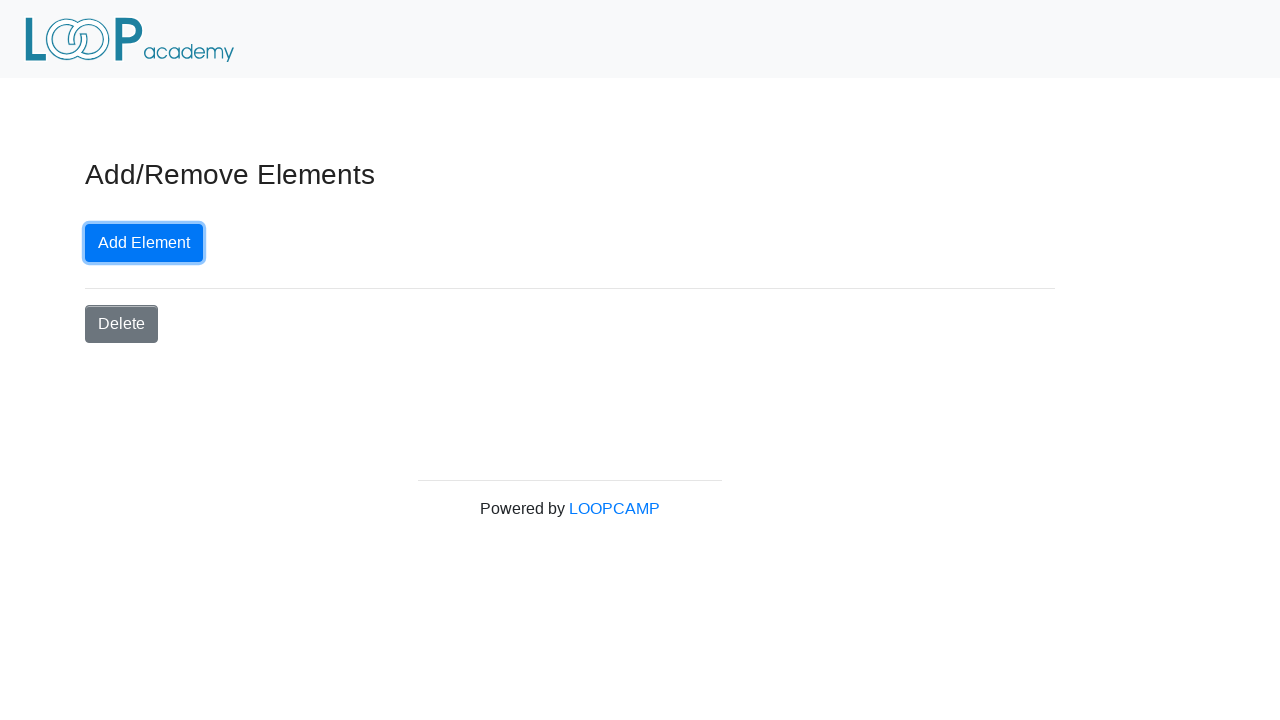

Verified 1 delete buttons appeared after adding elements
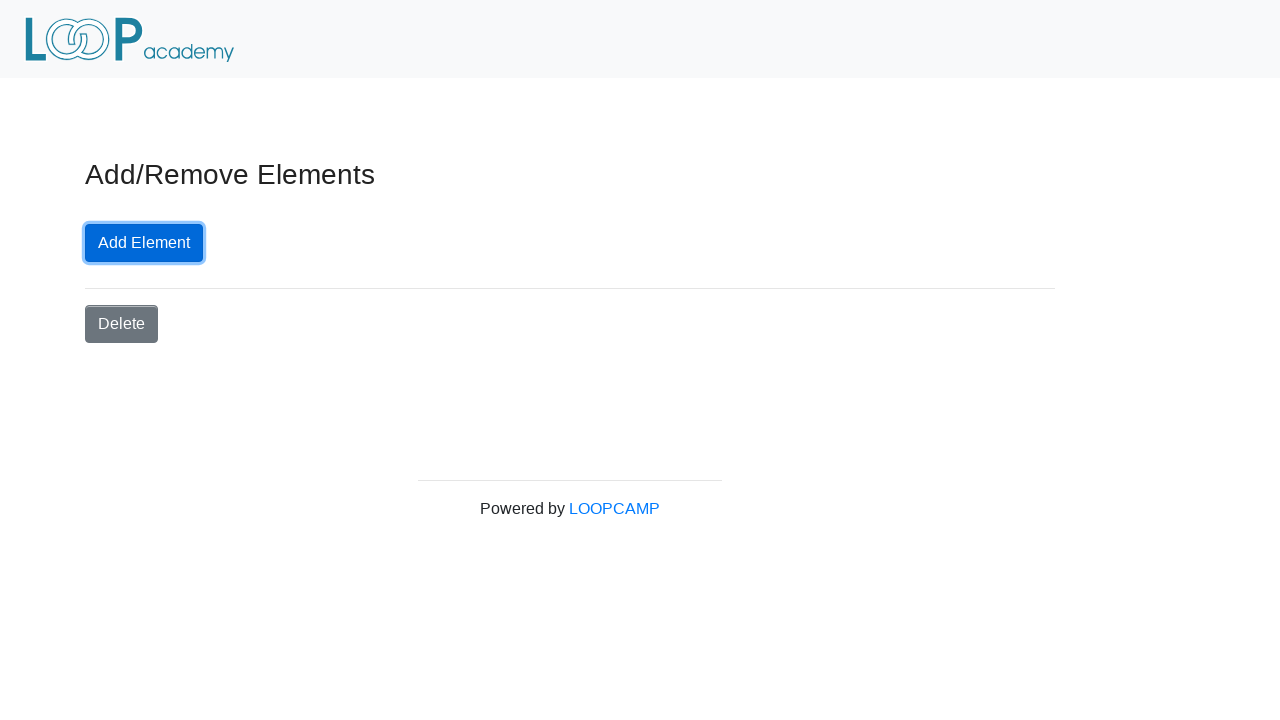

Clicked delete button at index 0 to remove an element at (122, 324) on button.added-manually.btn.btn-secondary >> nth=0
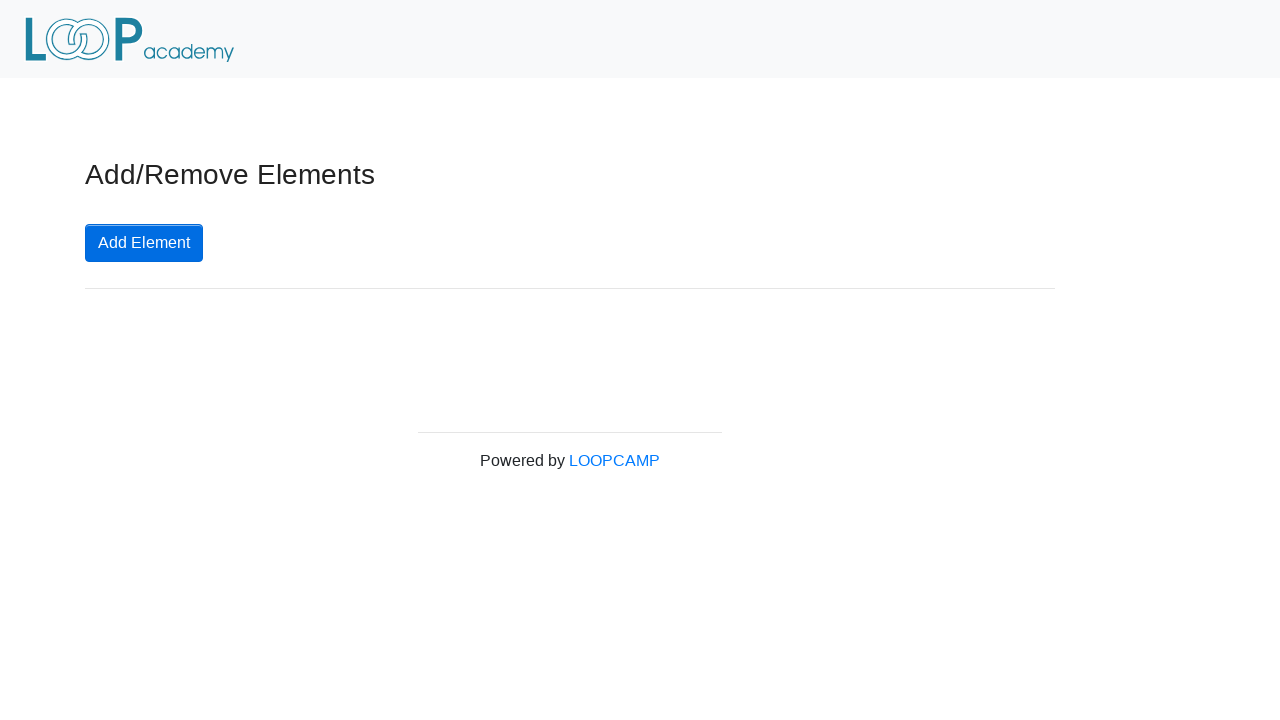

Verified one delete button was removed after deletion
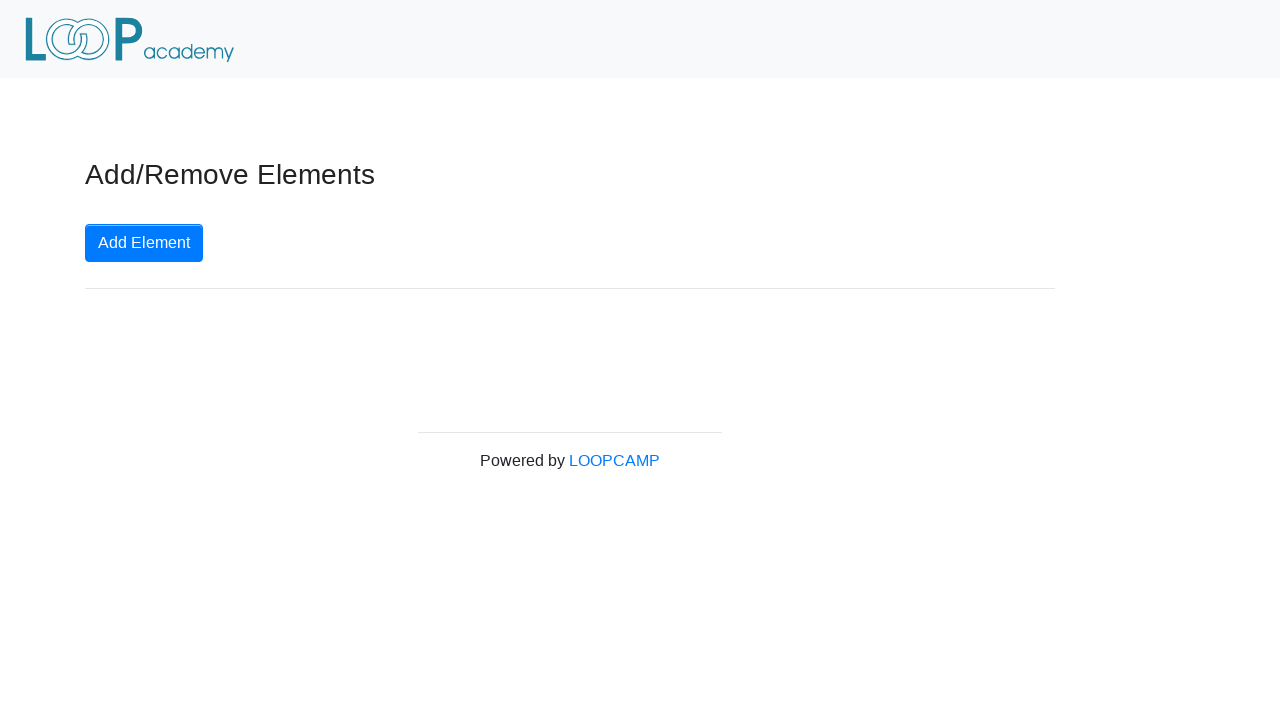

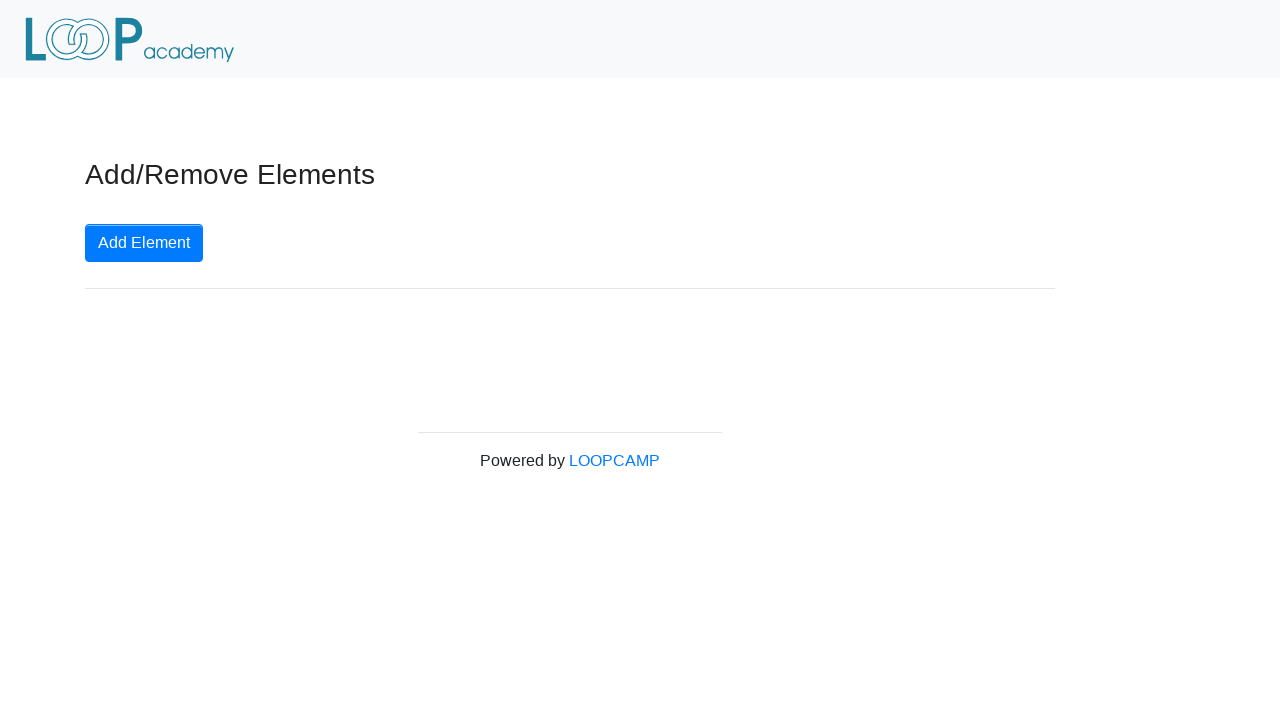